Tests browser alert dialog handling by navigating to the Alerts page and clicking the alert button, then accepting the dialog

Starting URL: http://www.uitestingplayground.com/

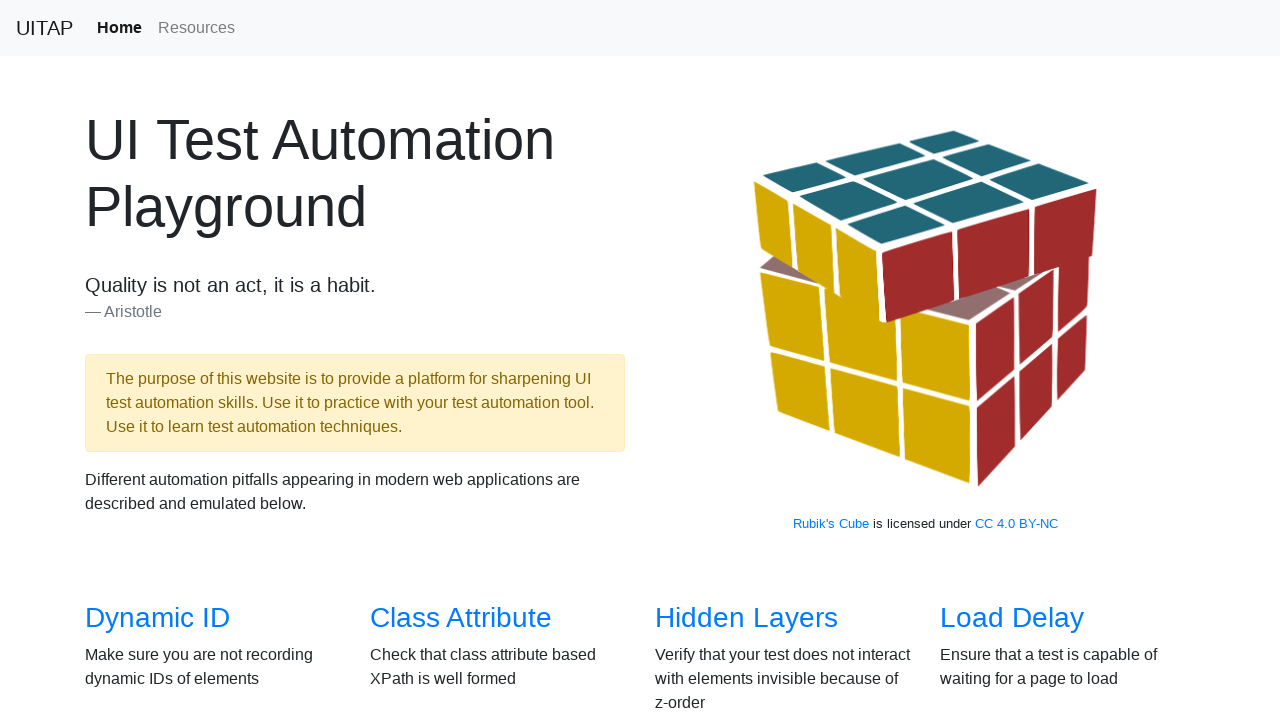

Set up dialog handler to accept alerts
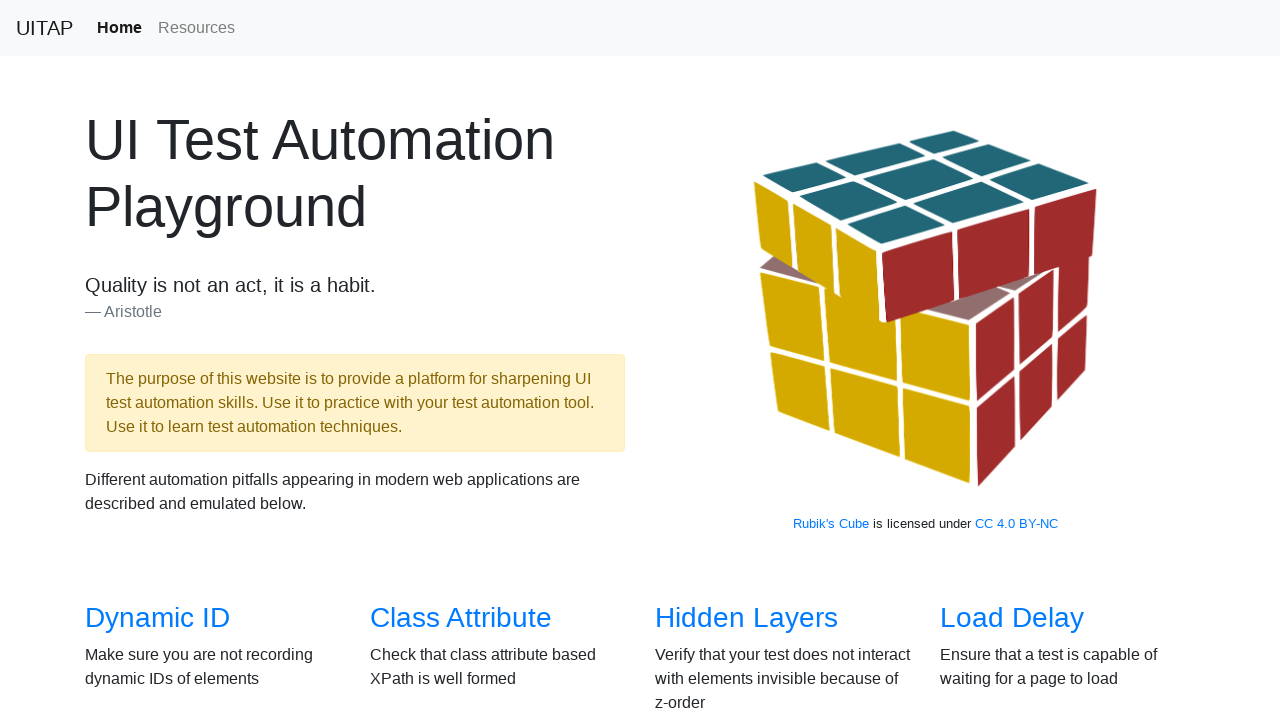

Clicked on Alerts link to navigate to Alerts page at (691, 386) on xpath=//a[normalize-space()='Alerts']
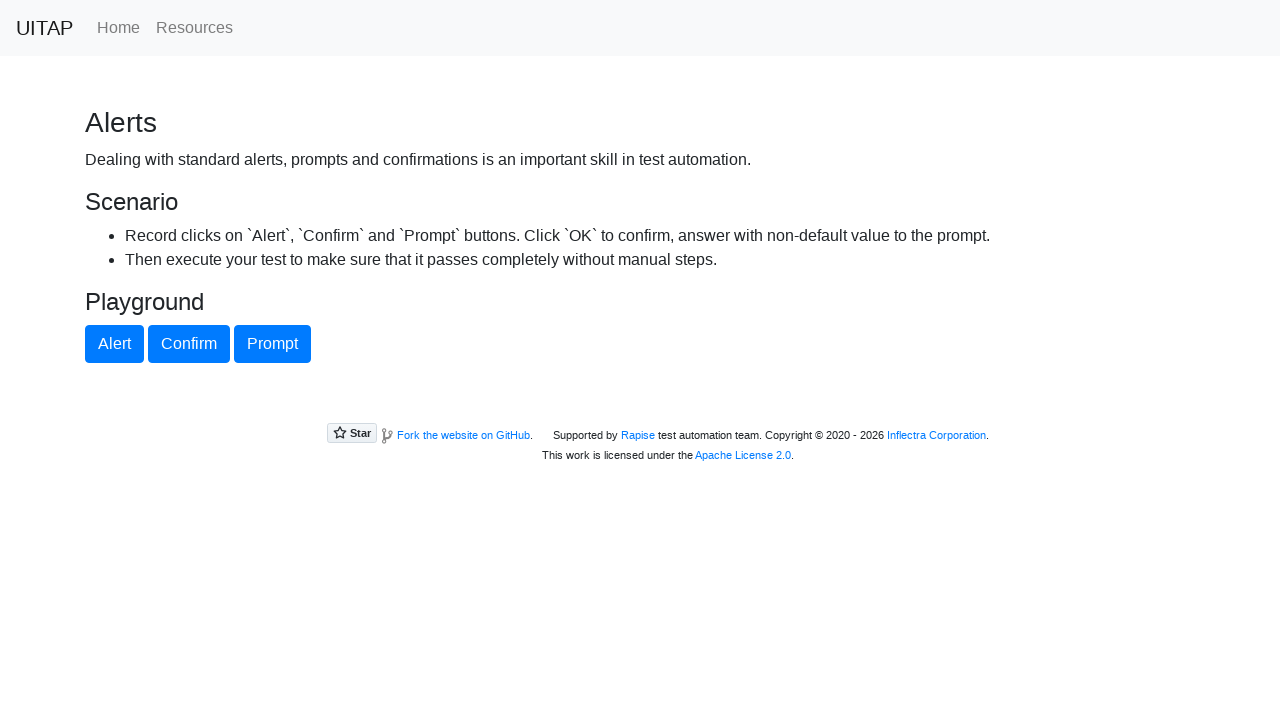

Clicked alert button to trigger browser alert dialog at (114, 344) on #alertButton
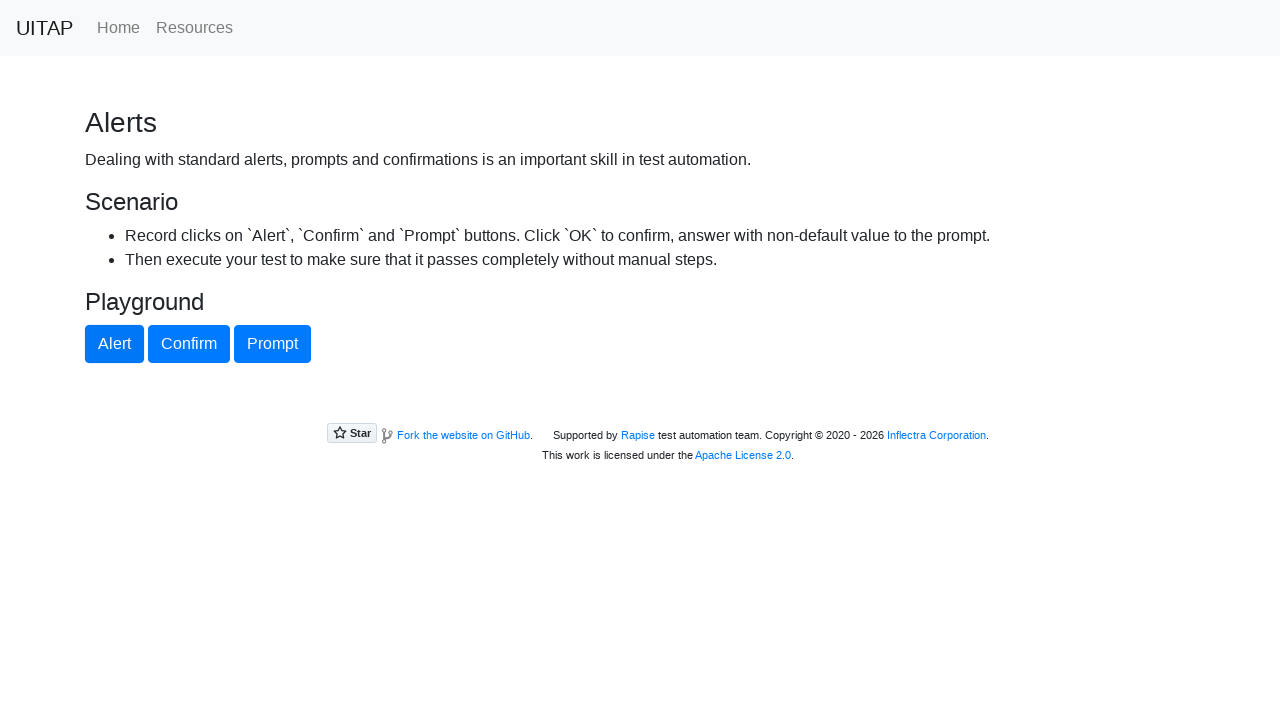

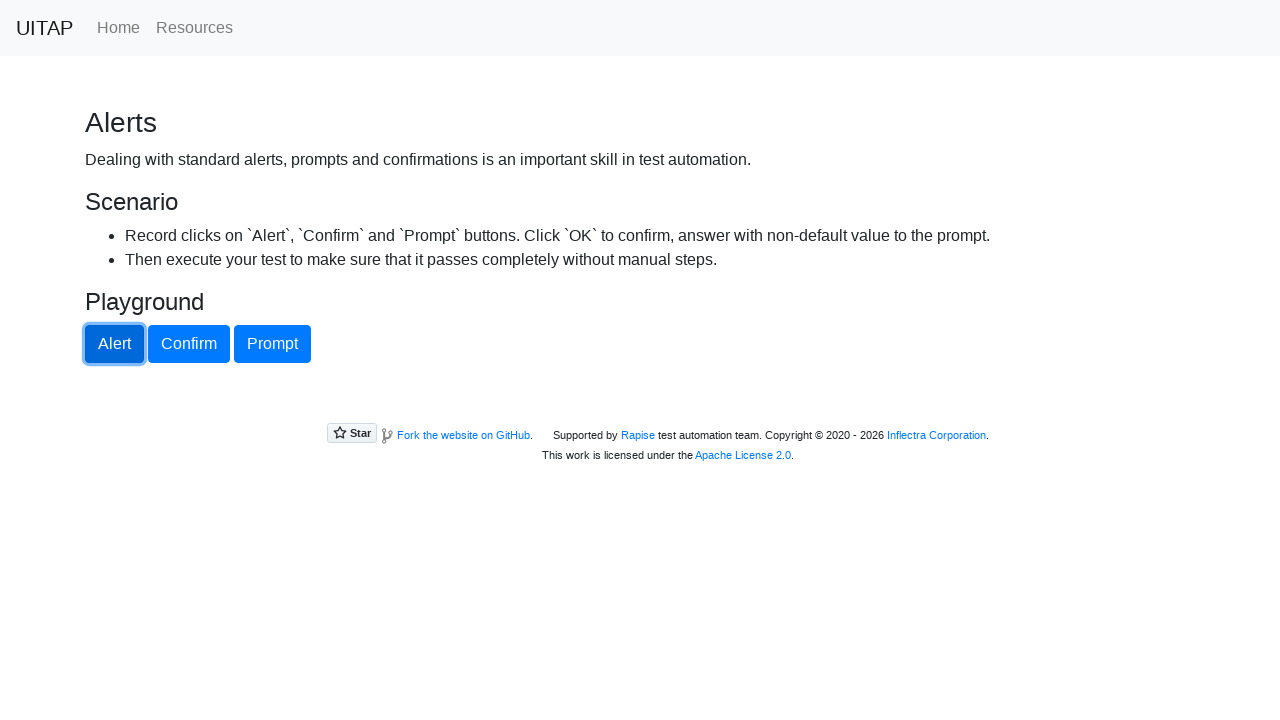